Tests checkbox functionality by clicking a single checkbox and then selecting a specific option from multiple checkboxes

Starting URL: https://syntaxprojects.com/basic-checkbox-demo.php

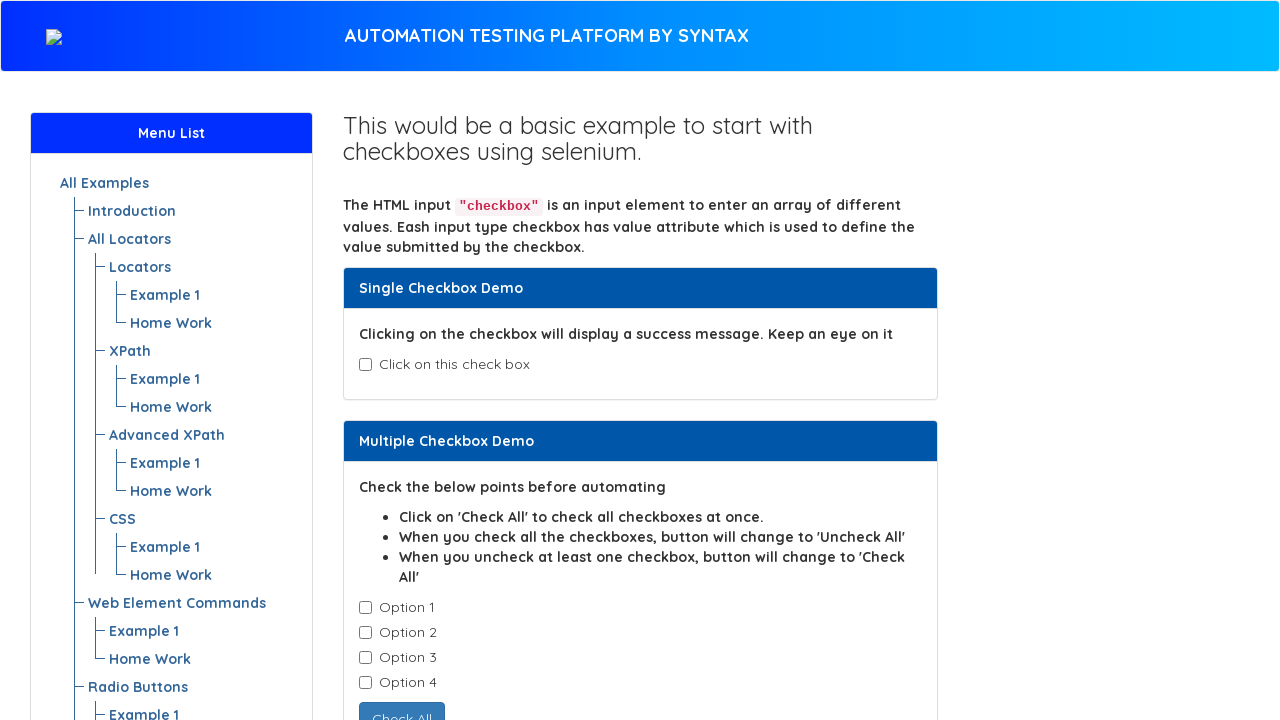

Clicked on the age checkbox at (365, 364) on xpath=//input[@id='isAgeSelected']
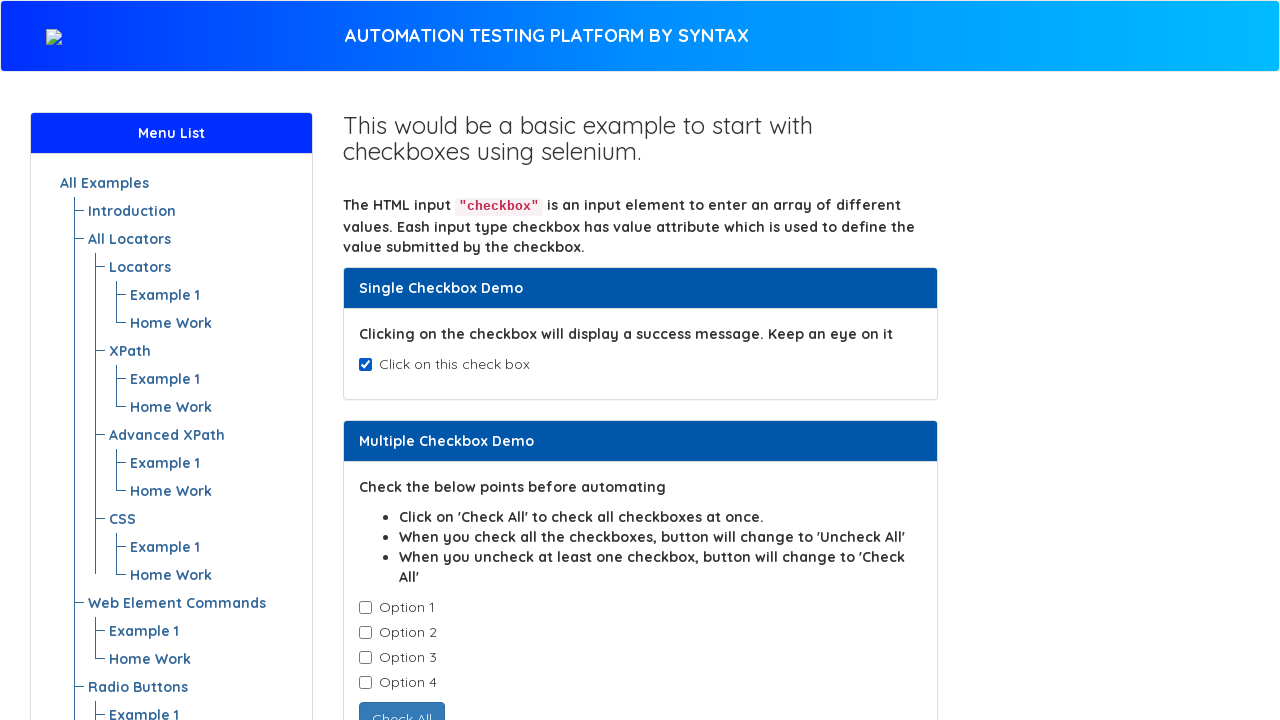

Selected Option-3 from multiple checkboxes at (365, 657) on xpath=//input[@class='cb1-element'] >> nth=2
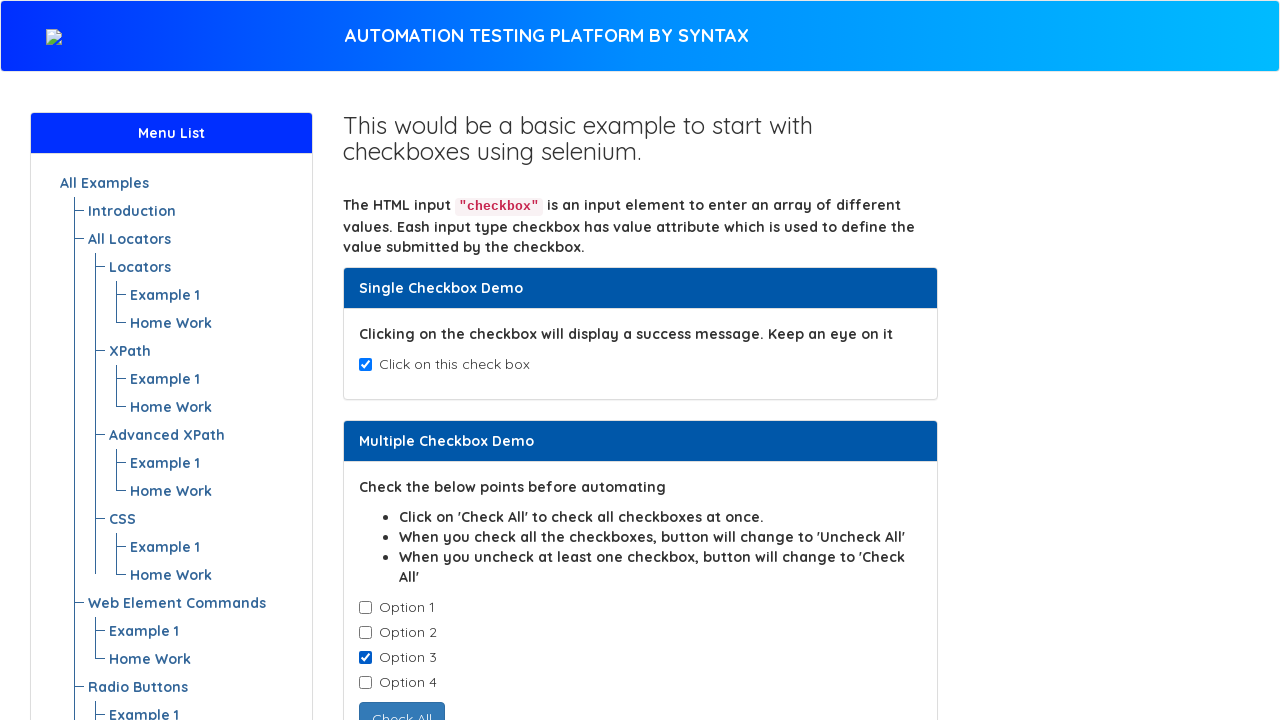

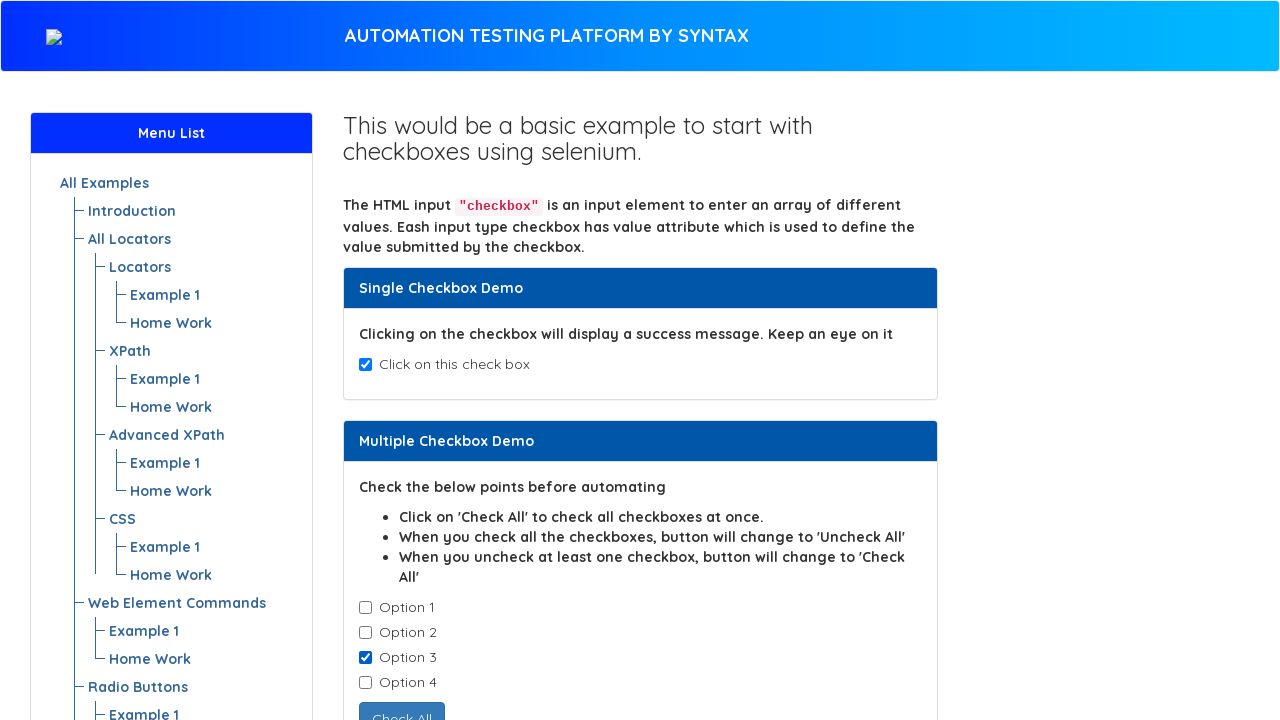